Navigates to a word list page and clicks the "load more" button to expand the list of English words

Starting URL: https://www.kreekly.com/lists/1000-naibolee-populyarnyh-angliyskih-slov/

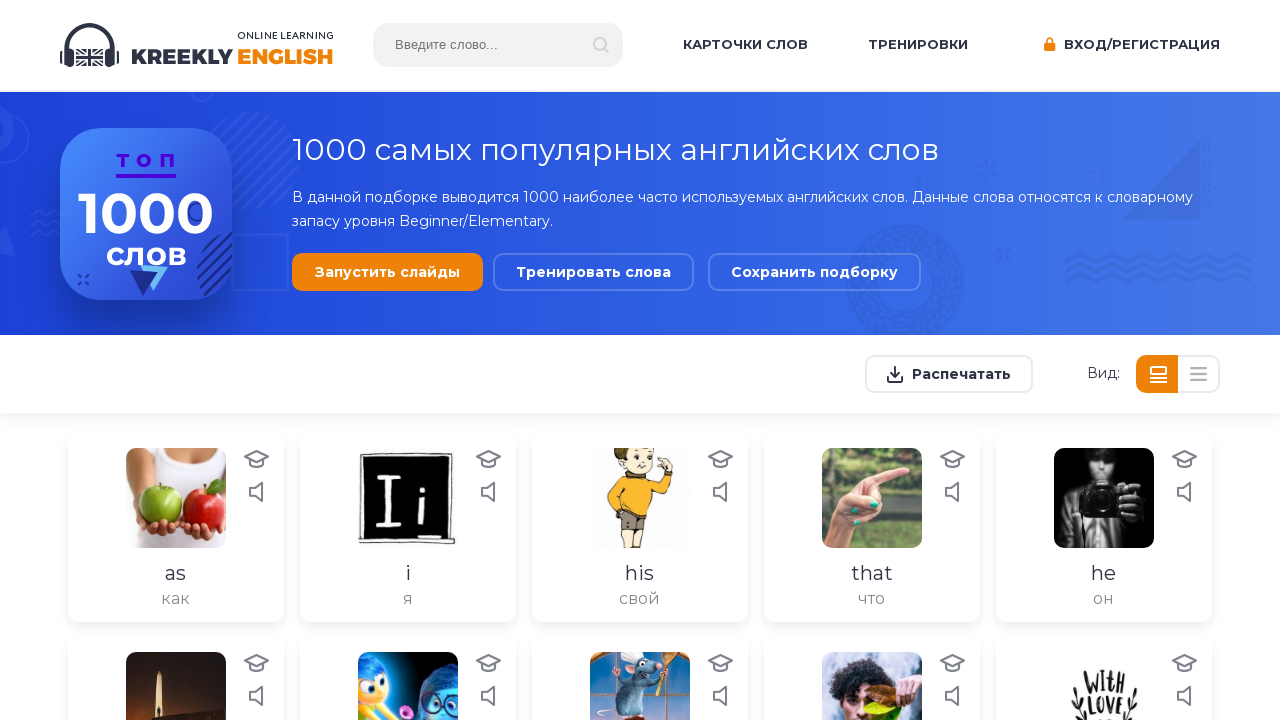

Navigated to word list page
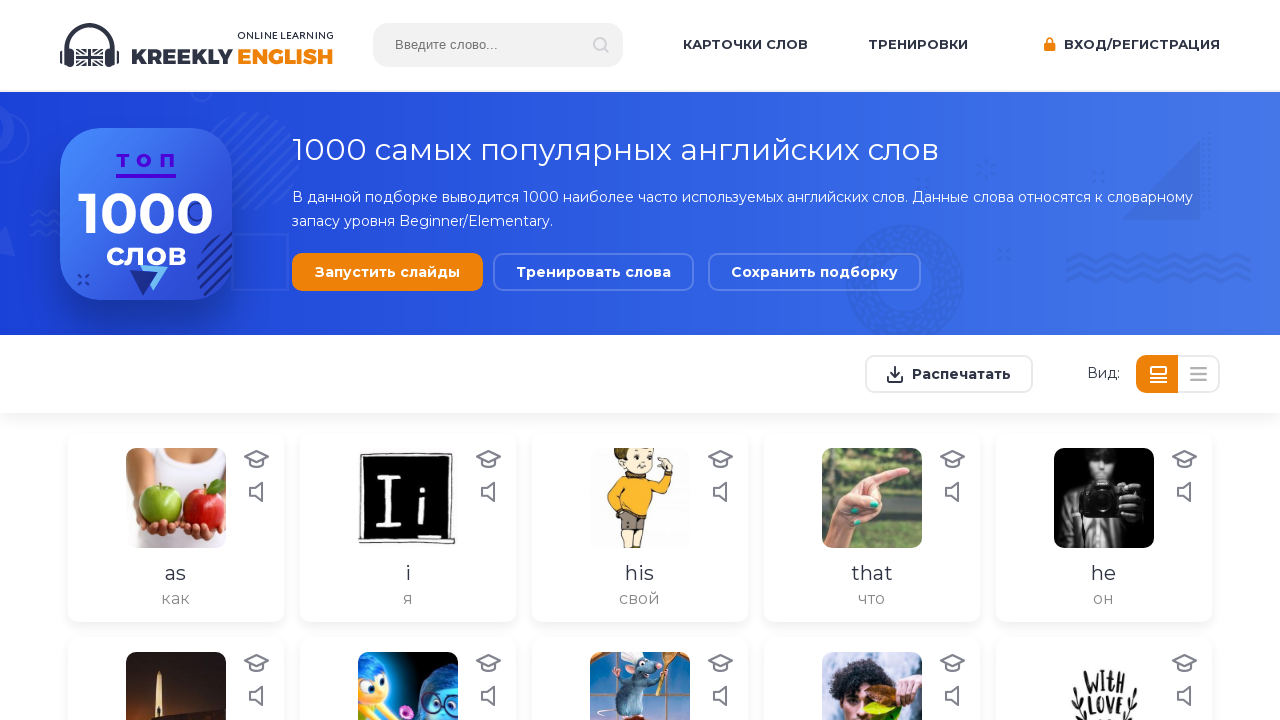

Clicked 'load more' button to expand word list at (185, 530) on .load_more
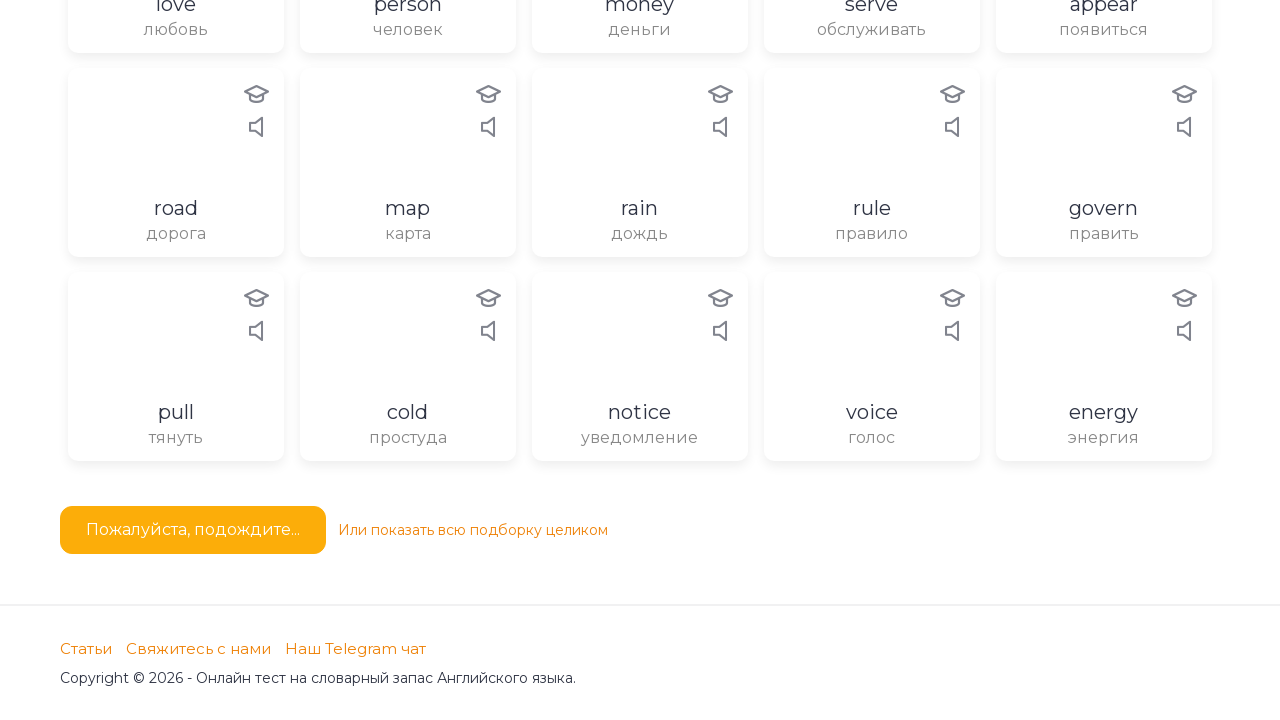

English words loaded successfully
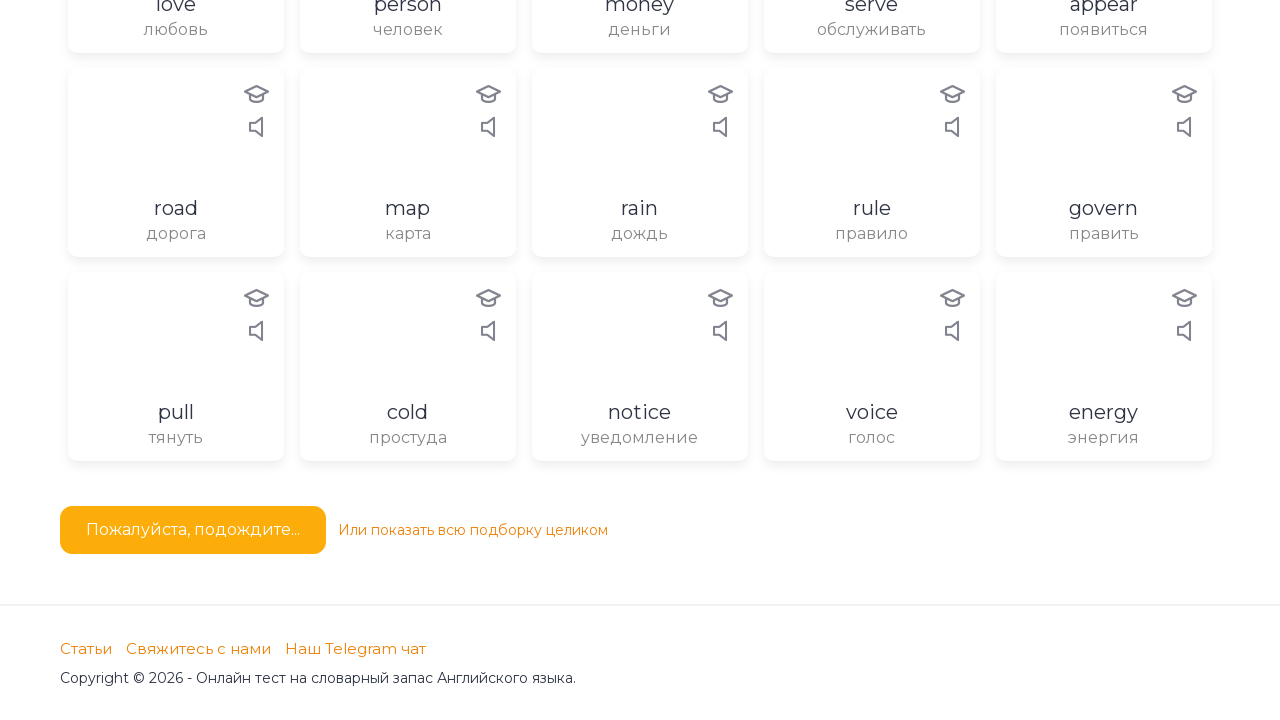

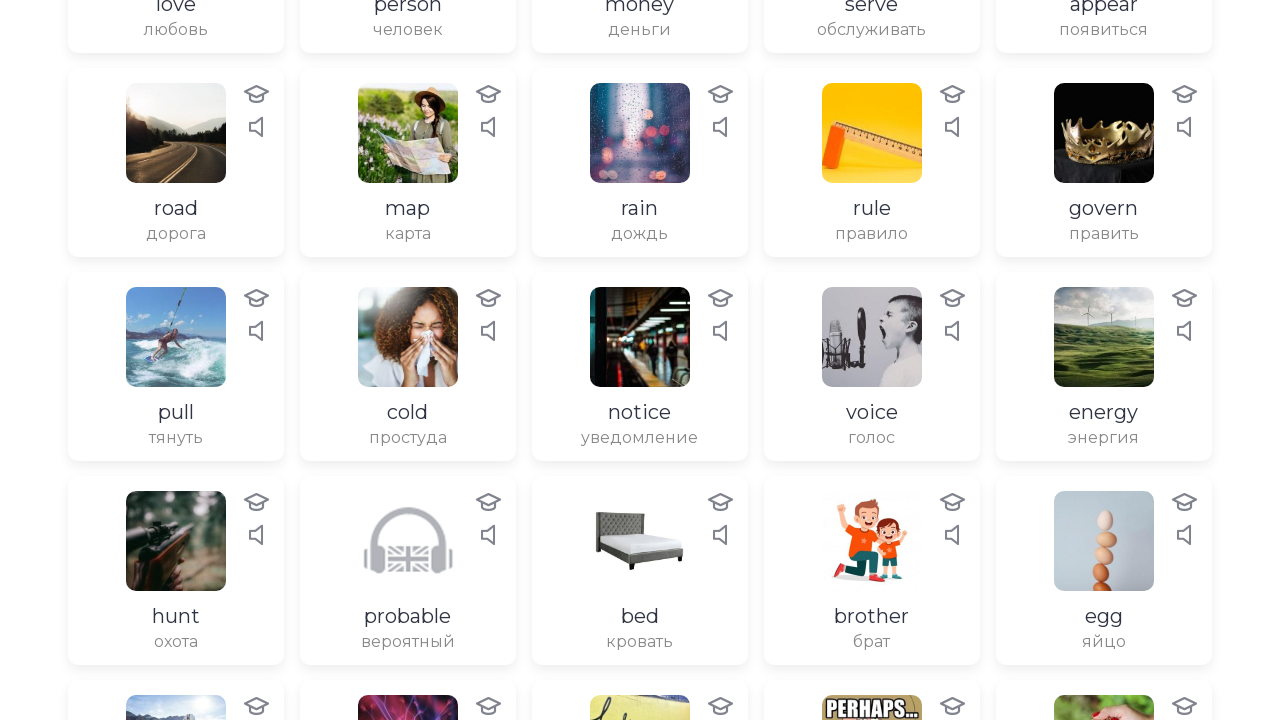